Clicks the header logo and verifies it navigates back to the homepage

Starting URL: https://njit-wis.github.io/midterm-portfolio-gabrielt01/index.html

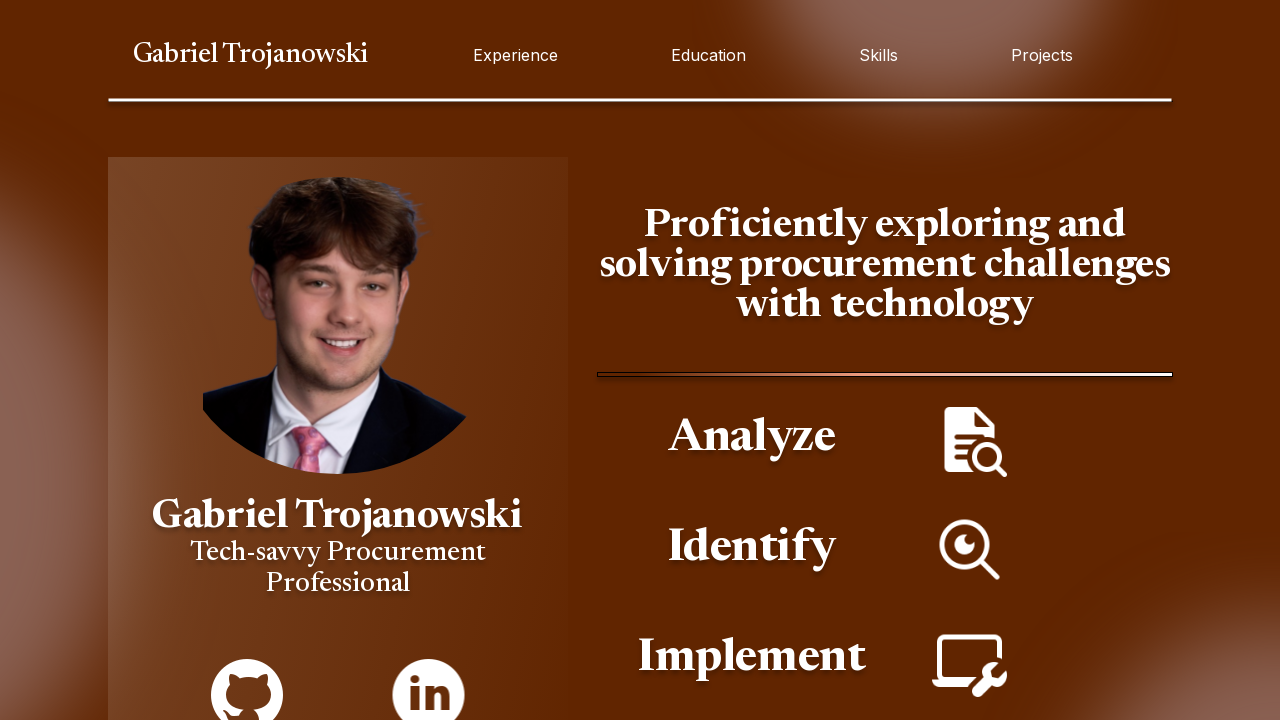

Clicked the header logo at (250, 55) on .header__inner-logo
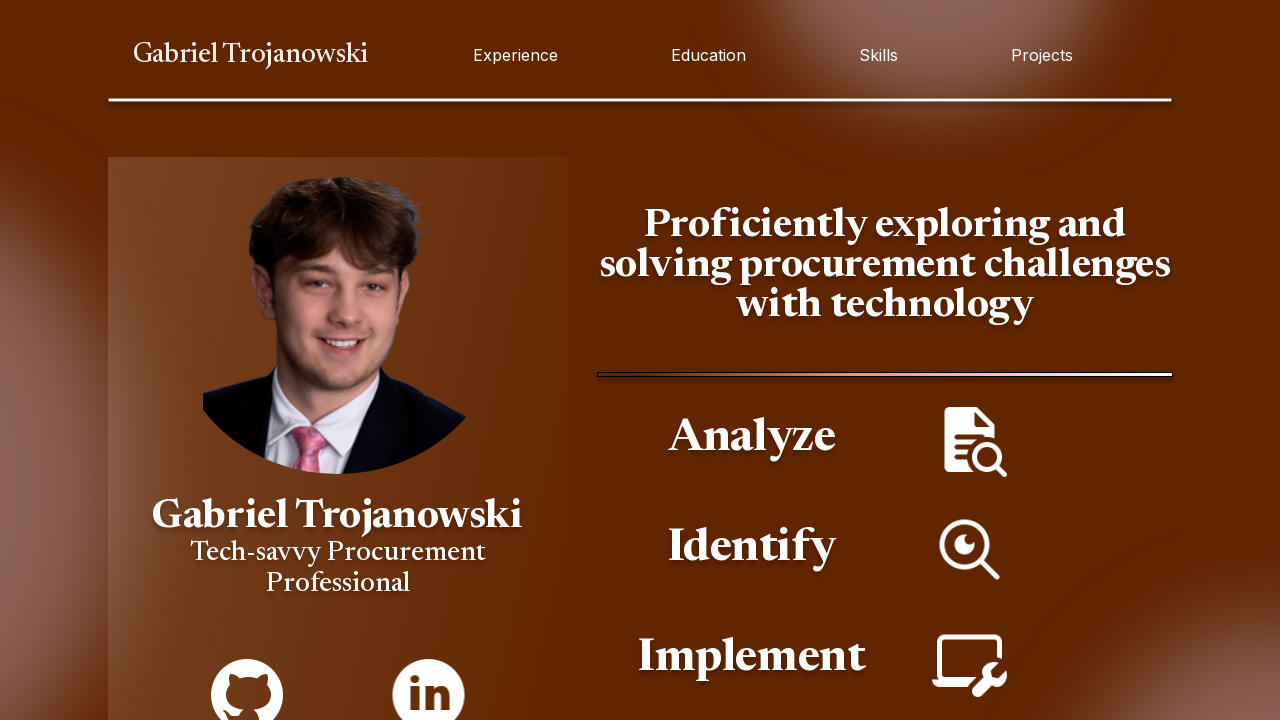

Verified navigation to homepage URL after clicking header logo
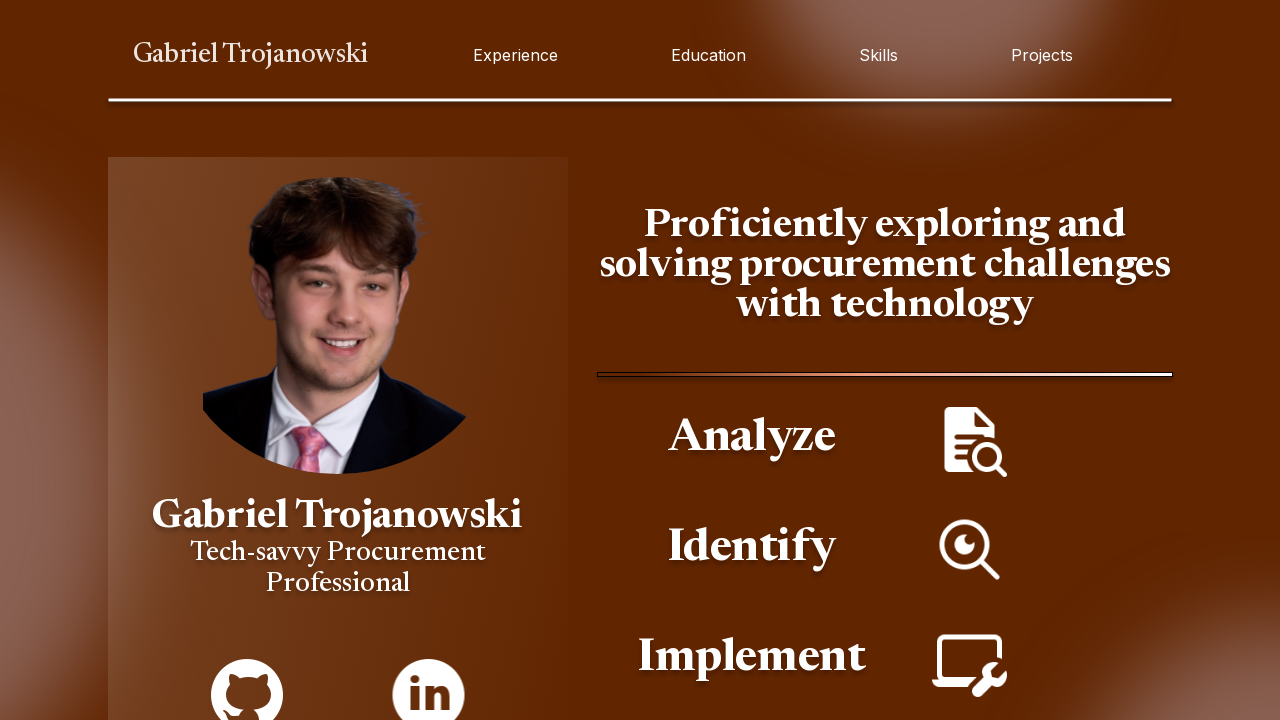

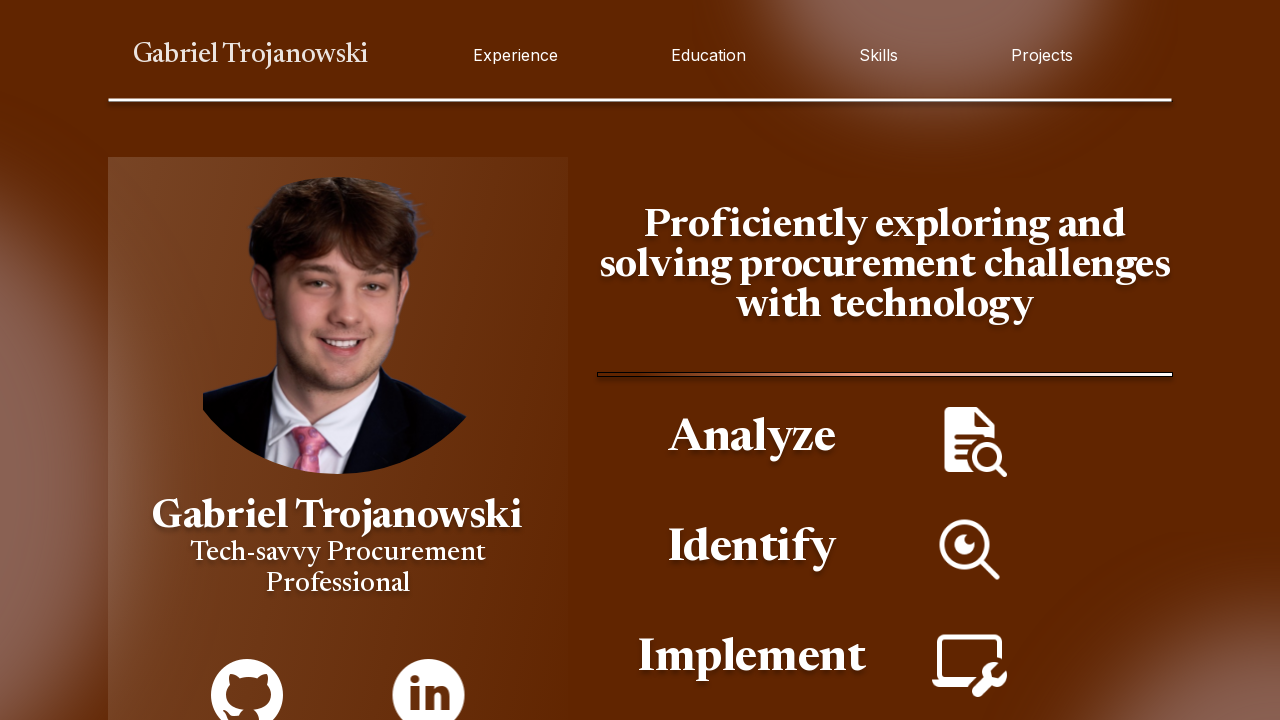